Tests prompt alert by entering text and accepting the dialog

Starting URL: https://automationfc.github.io/basic-form/

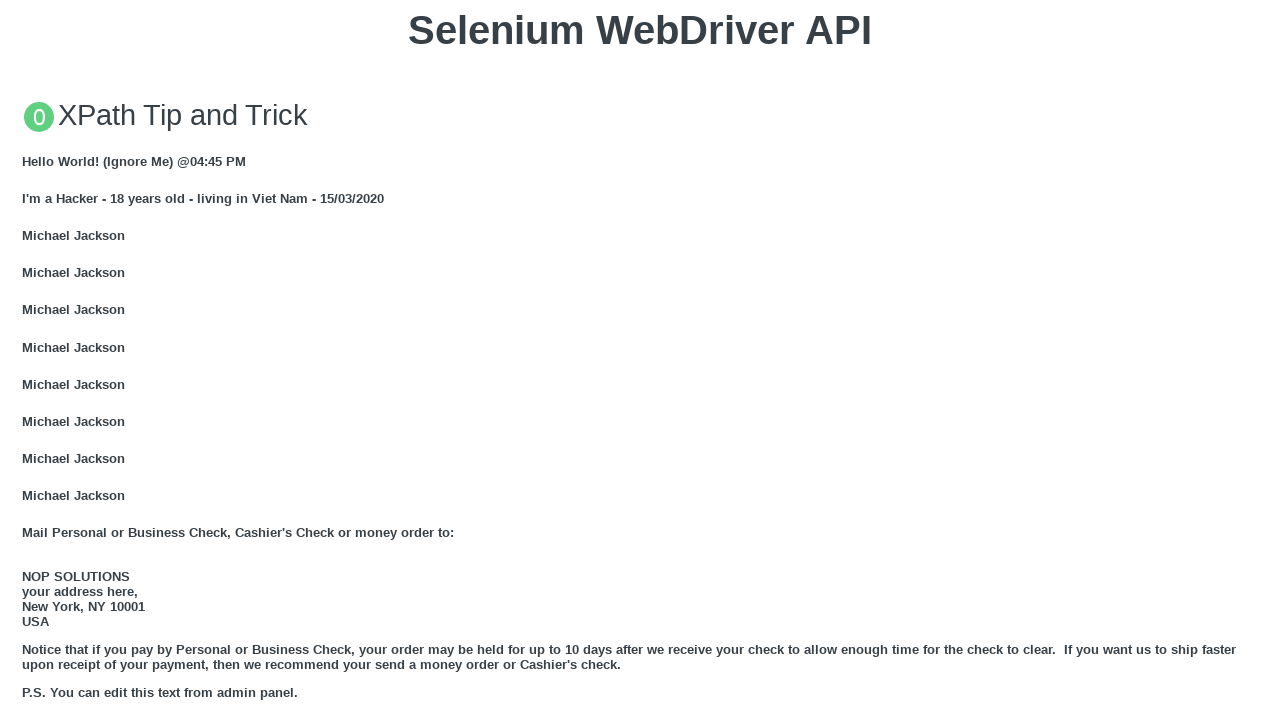

Set up dialog handler to accept prompt with text 'Automation FC'
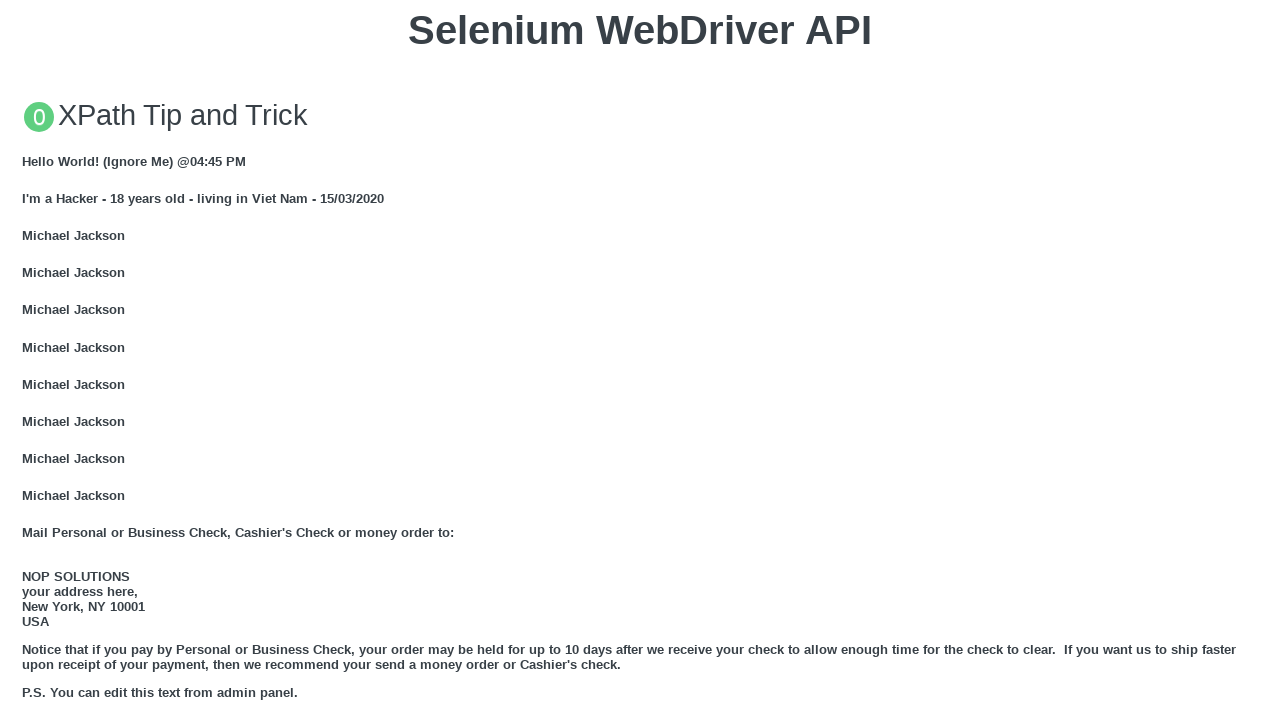

Clicked button to trigger JS prompt dialog at (640, 360) on button:has-text('Click for JS Prompt')
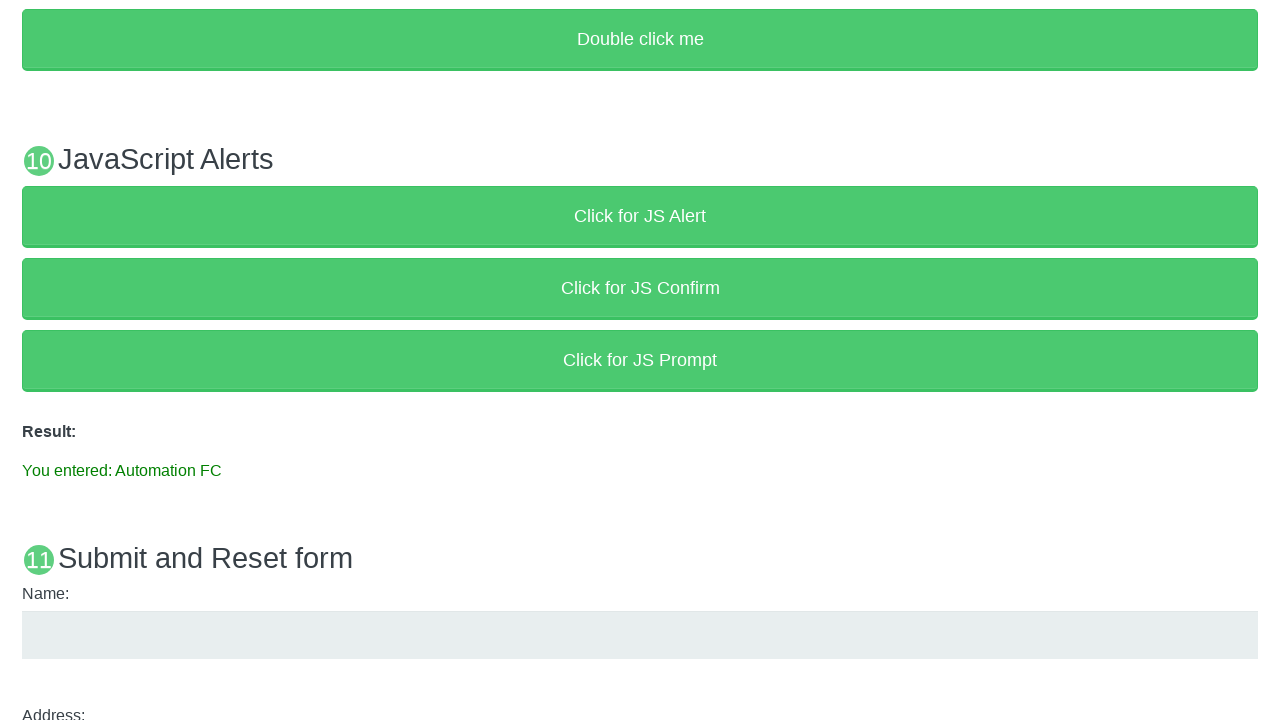

Verified result text displays entered value 'You entered: Automation FC'
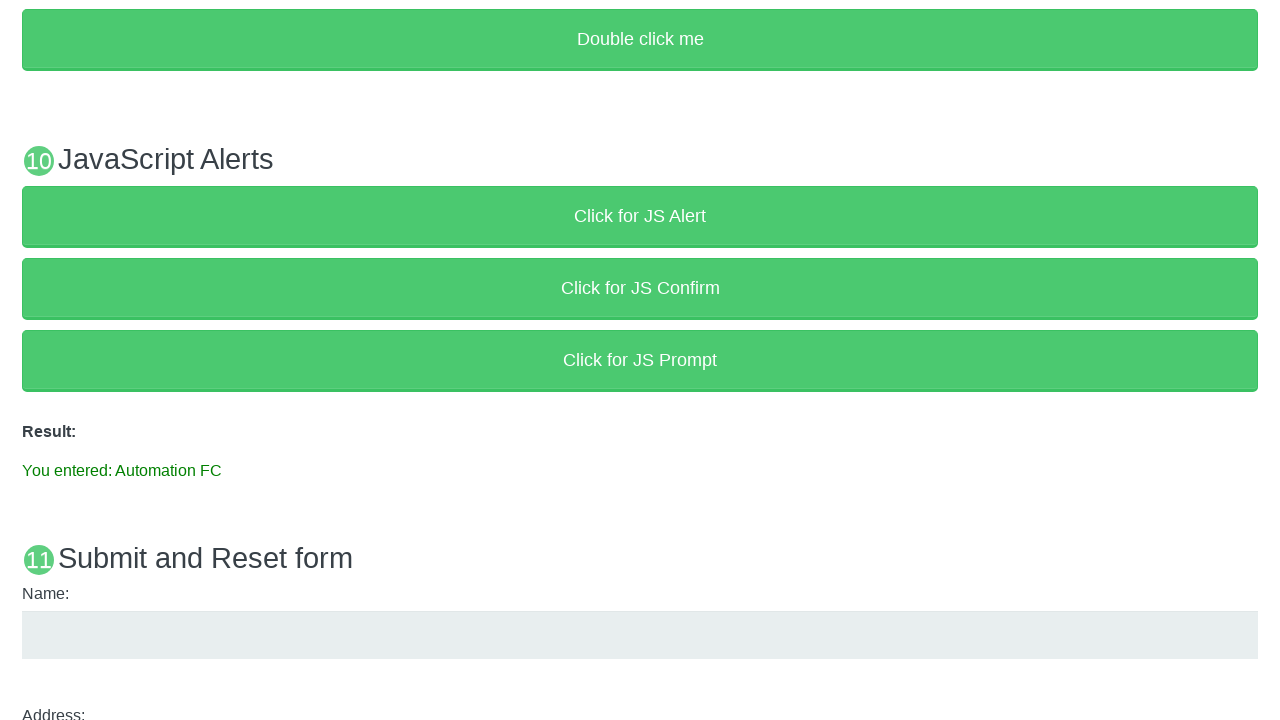

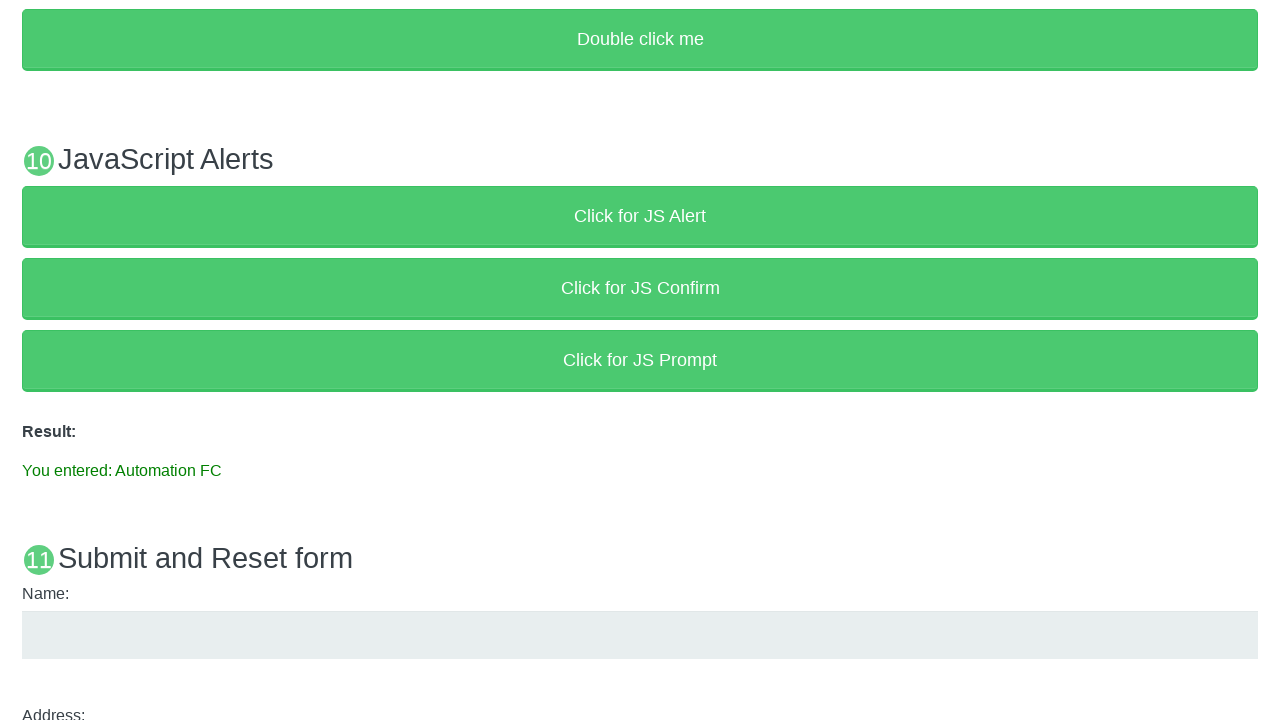